Tests a student registration form by filling in personal details including name, email, gender, phone number, date of birth, subjects, hobbies, and uploading a picture

Starting URL: https://demoqa.com/automation-practice-form

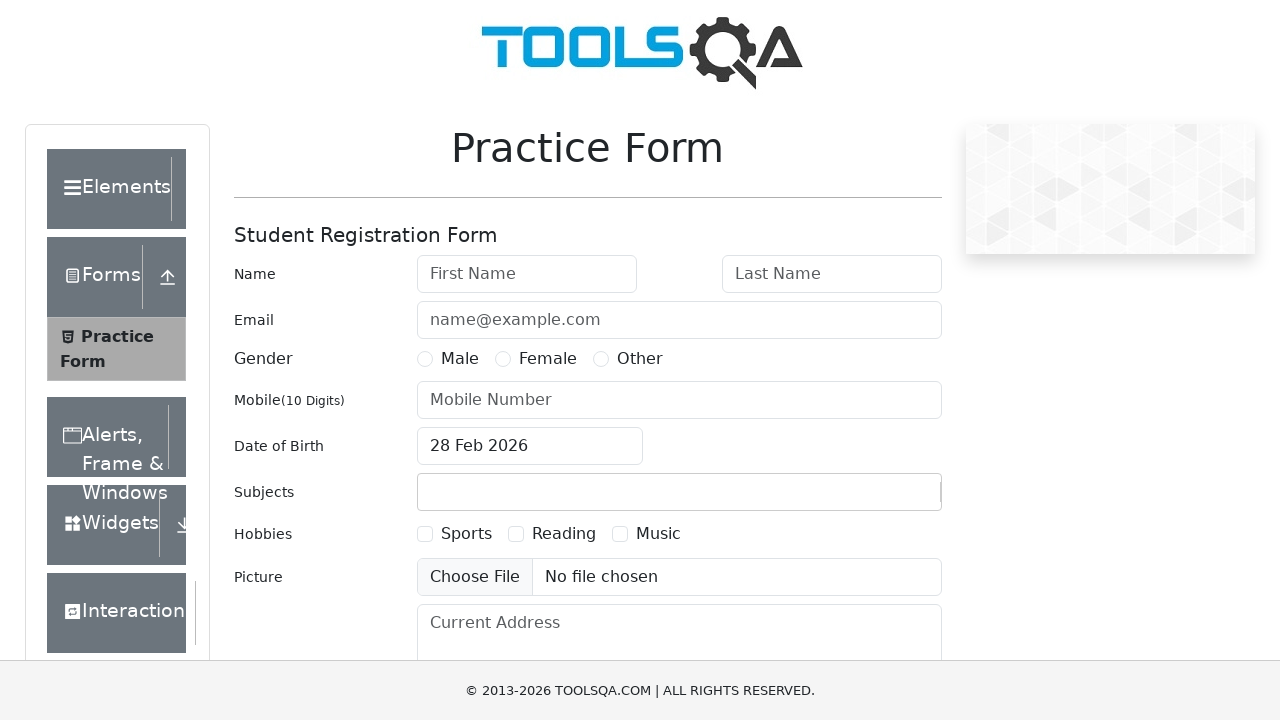

Filled first name field with 'Elena' on #firstName
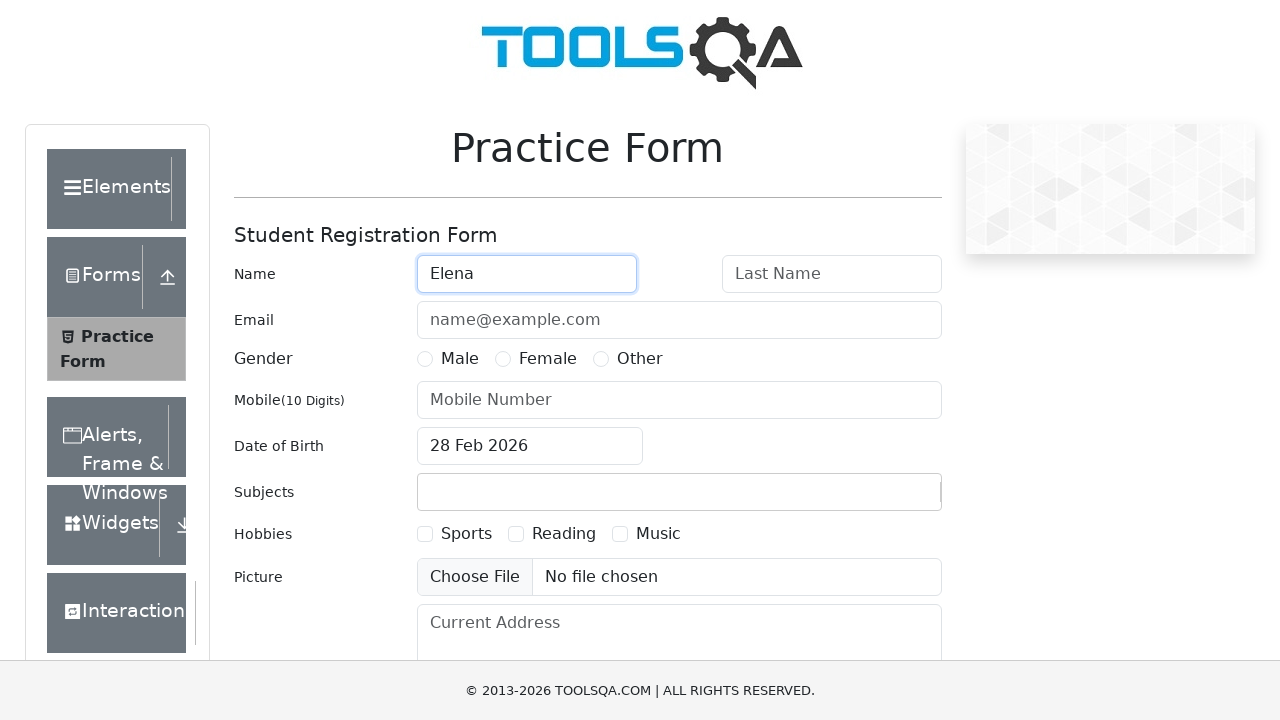

Filled last name field with 'Rodriguez' on #lastName
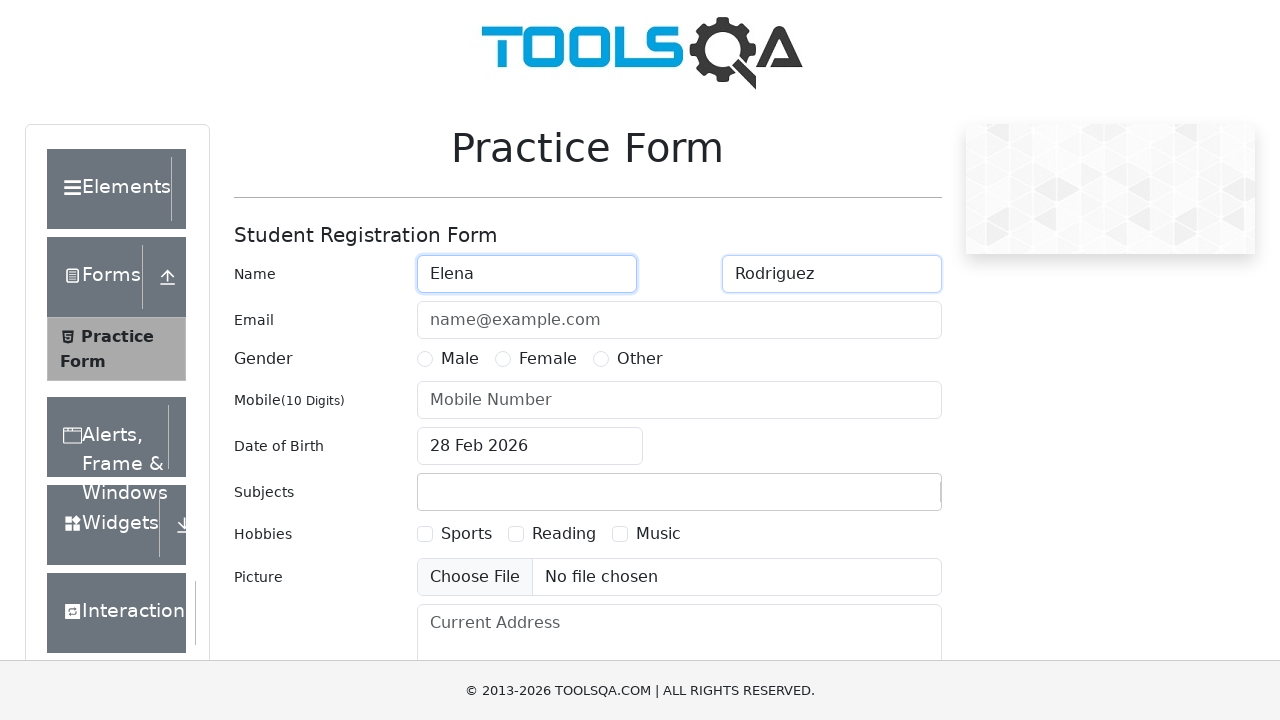

Filled email field with 'elena.rodriguez@testmail.com' on input#userEmail
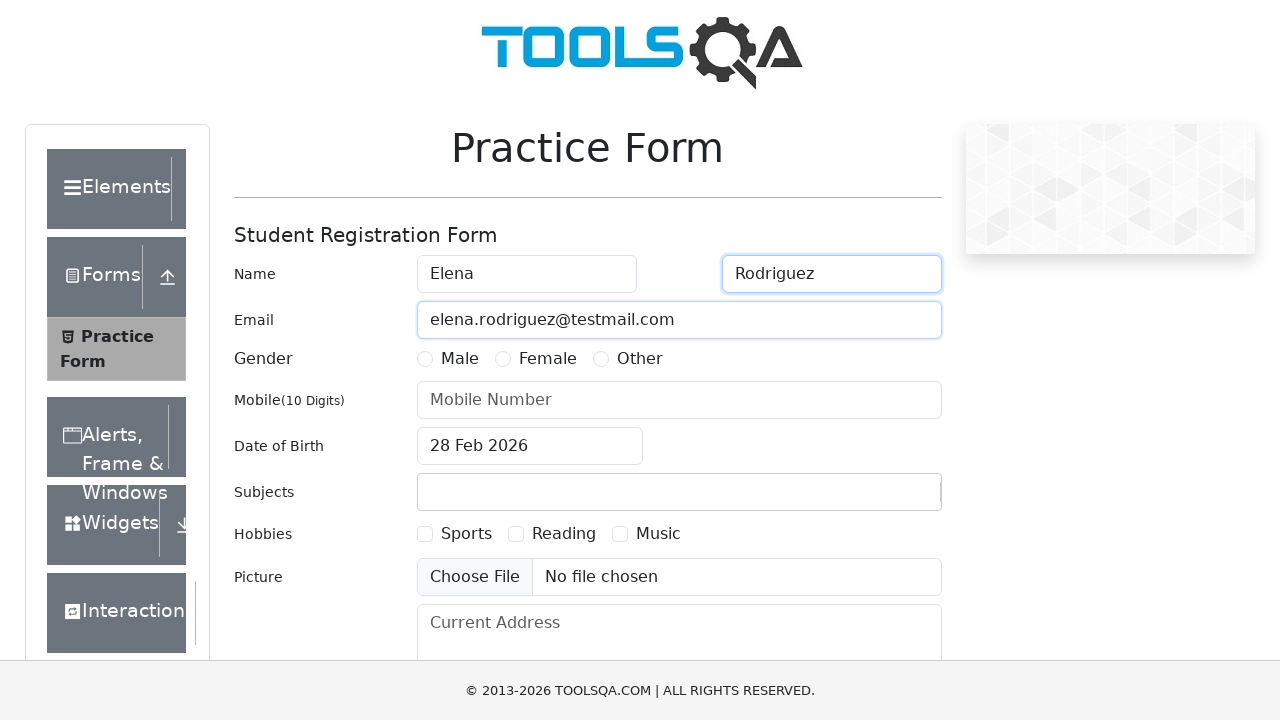

Selected Female gender option at (548, 359) on label[for='gender-radio-2']
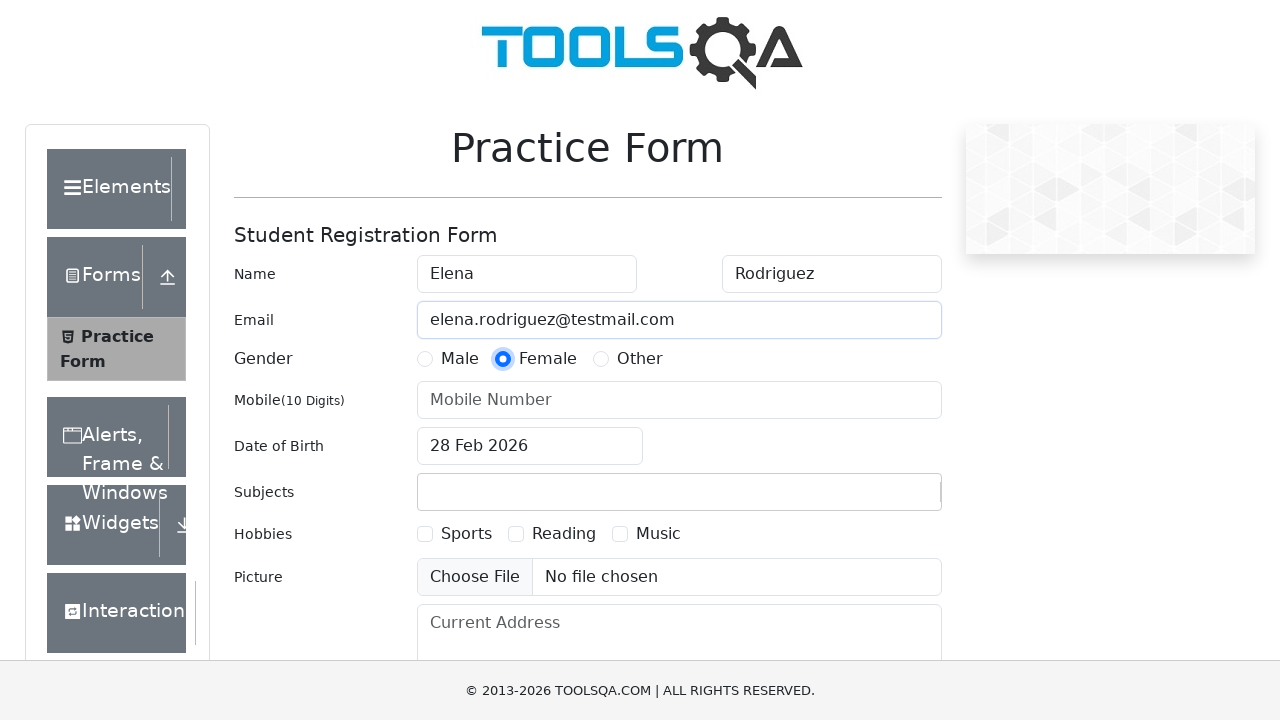

Filled phone number field with '9876543210' on #userNumber
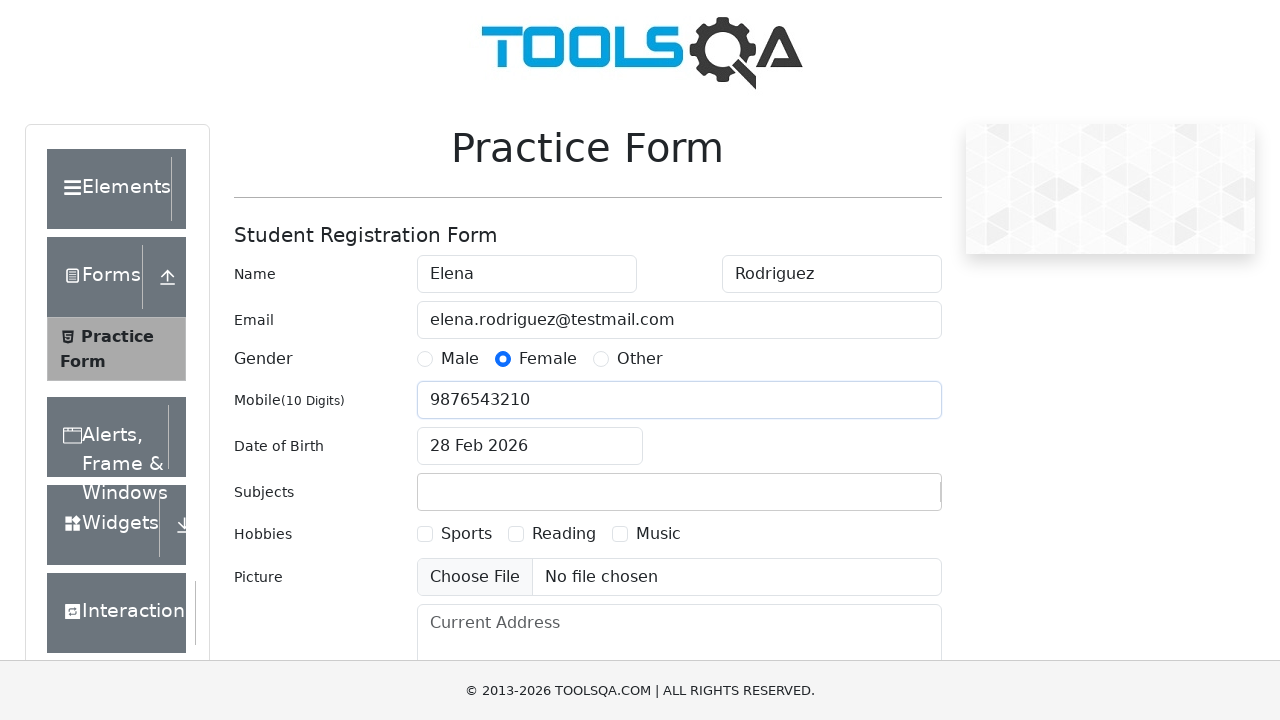

Clicked date of birth input to open calendar at (530, 446) on #dateOfBirthInput
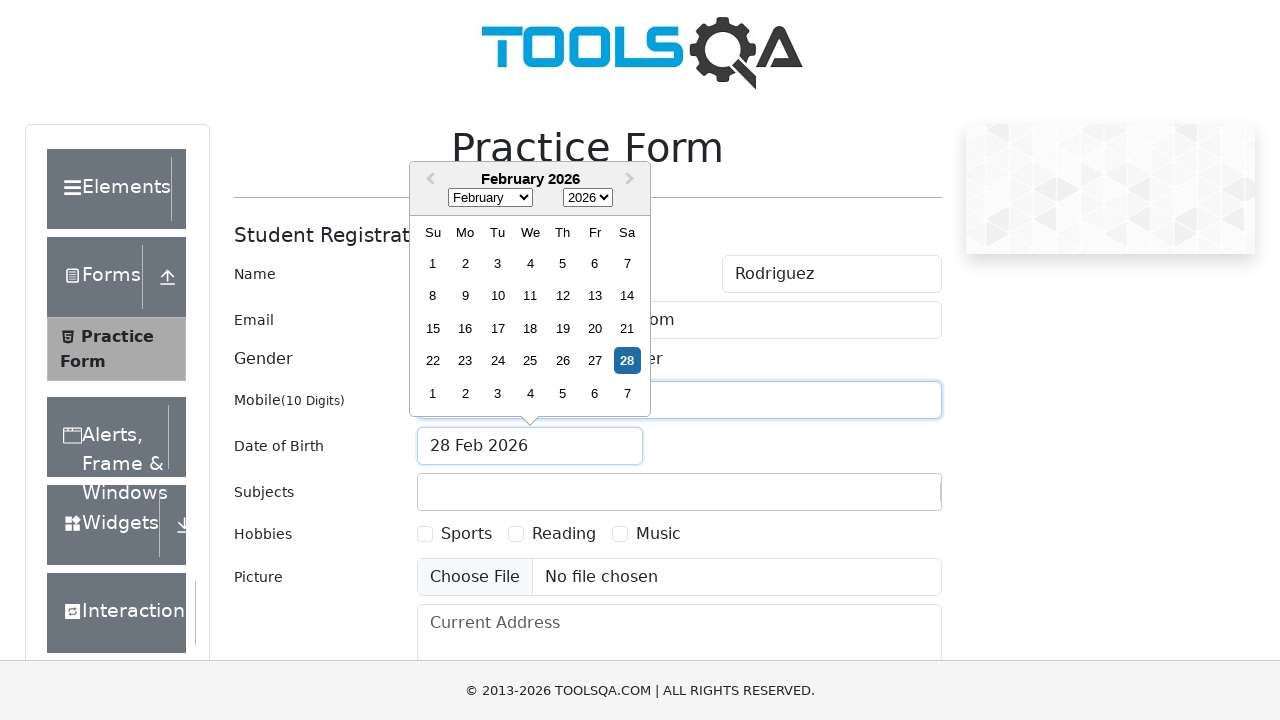

Selected month November in date picker on .react-datepicker__month-select
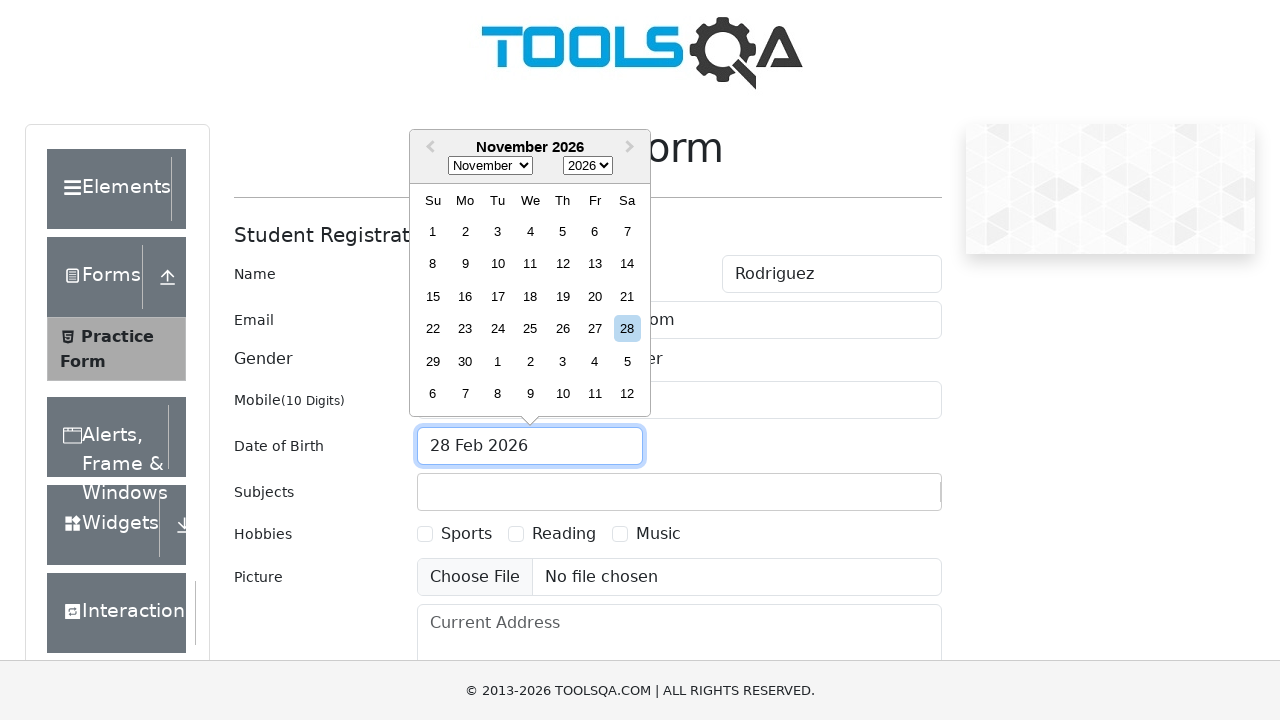

Selected year 1994 in date picker on .react-datepicker__year-select
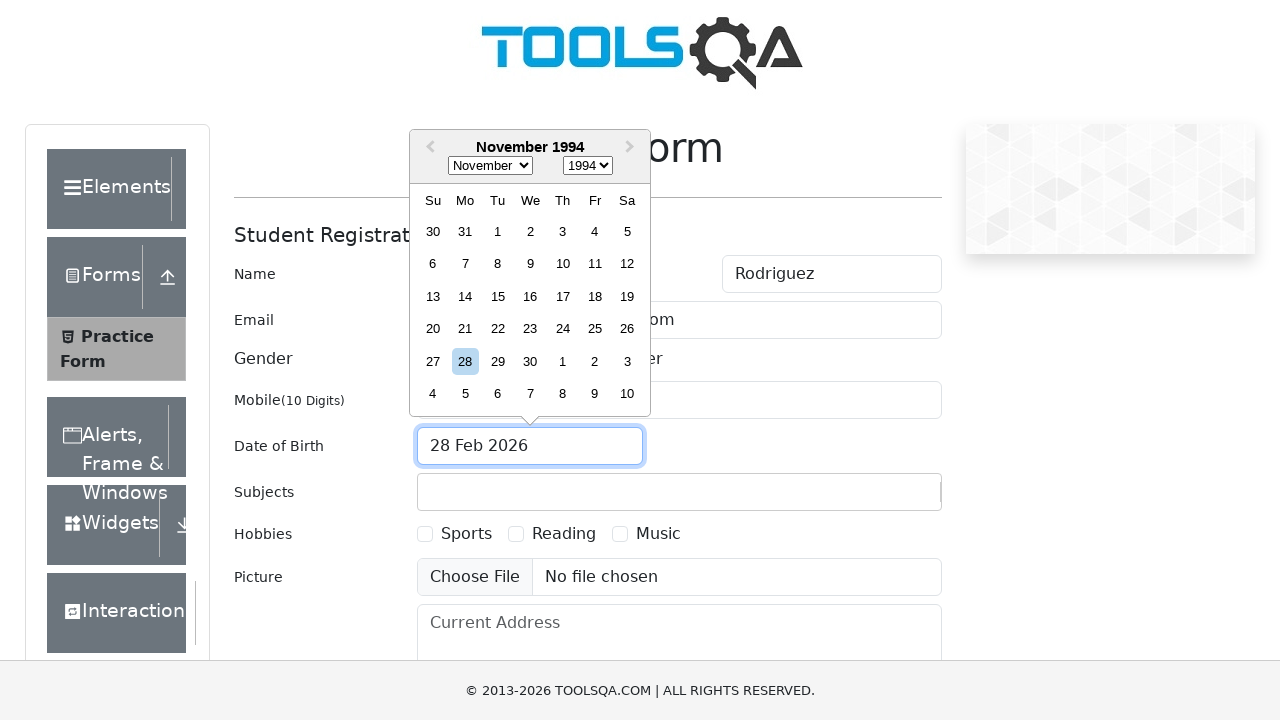

Selected day 27 in date picker to set date to November 27, 1994 at (433, 361) on .react-datepicker__day--027:not(.react-datepicker__day--outside-month)
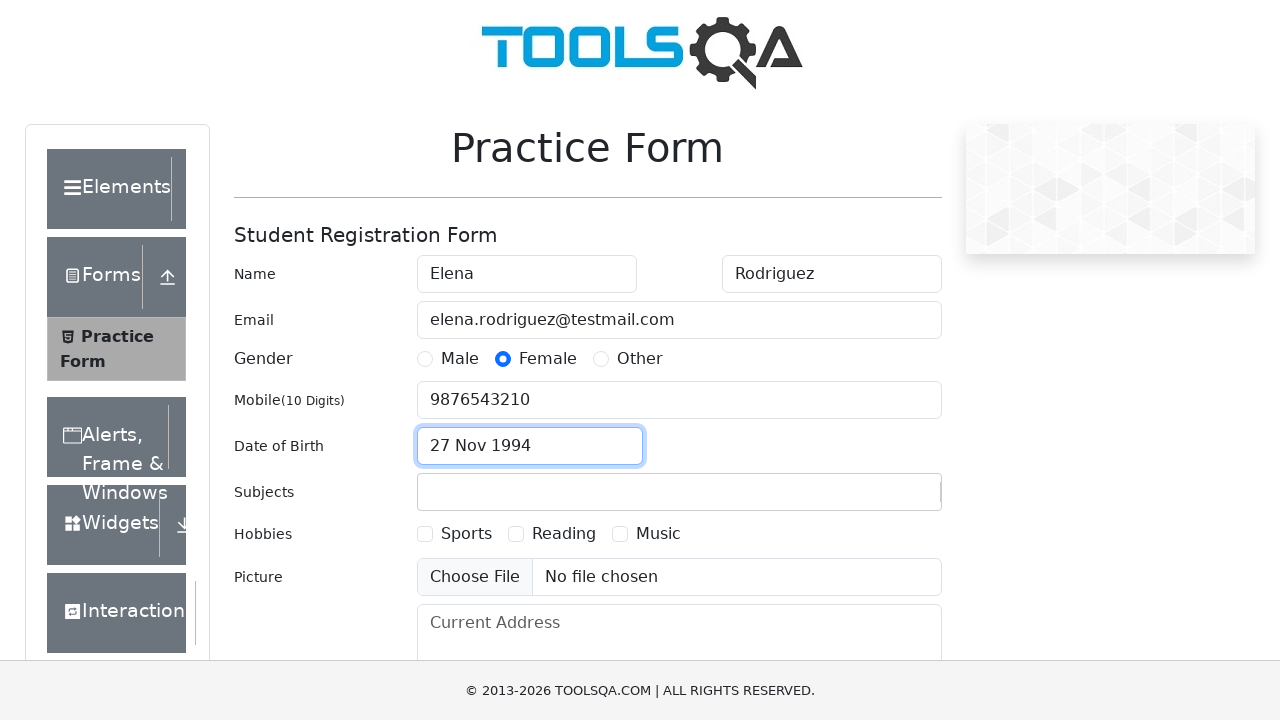

Clicked subjects input field at (430, 492) on #subjectsInput
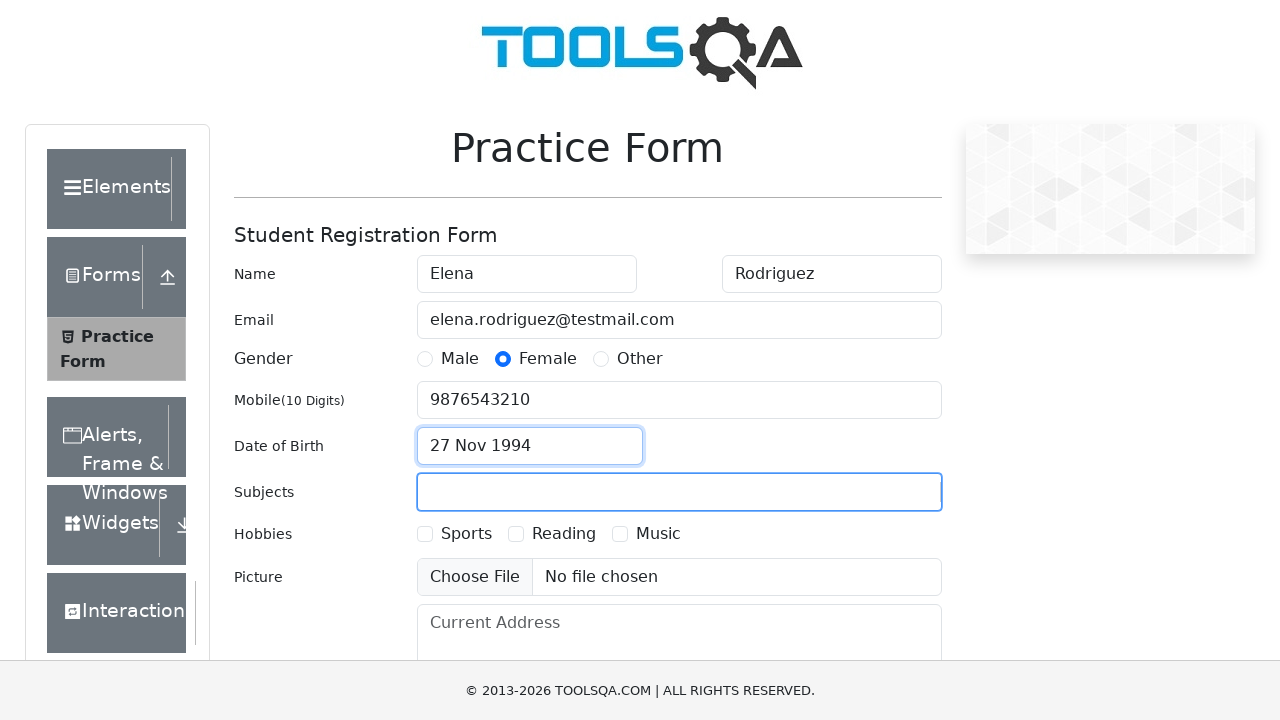

Filled subjects field with 'Biology' on #subjectsInput
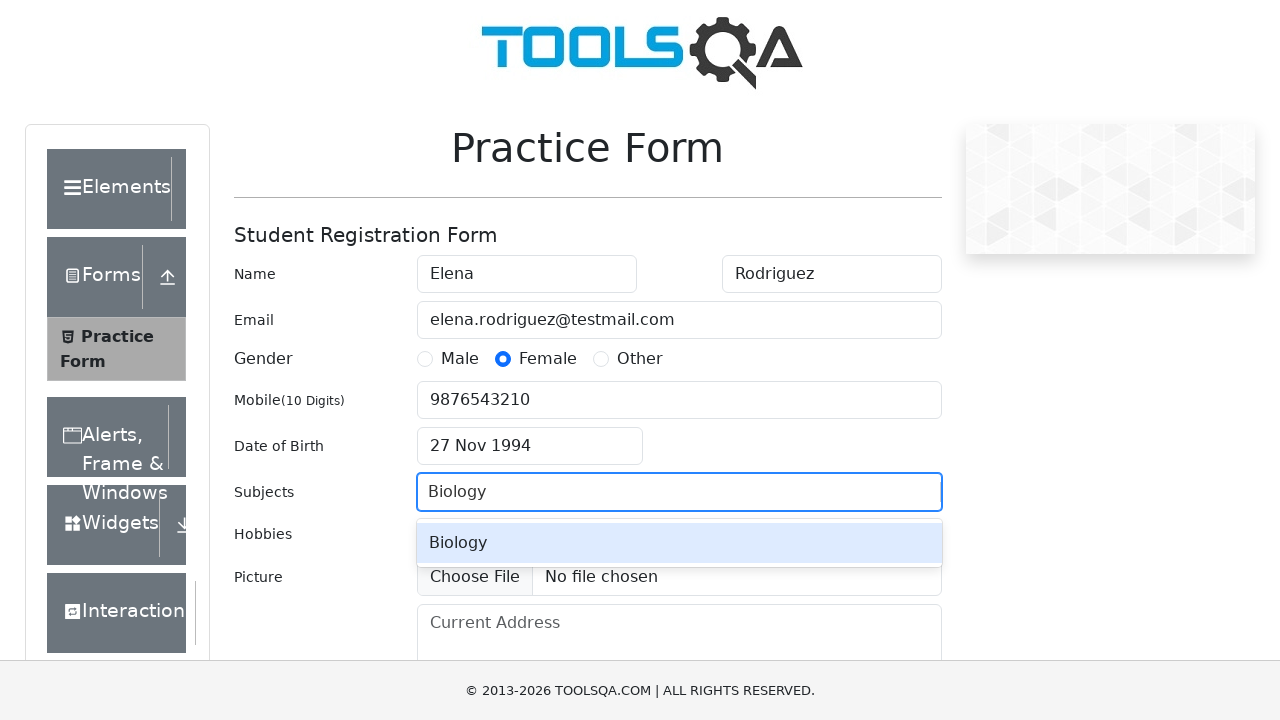

Pressed Enter to confirm Biology subject selection
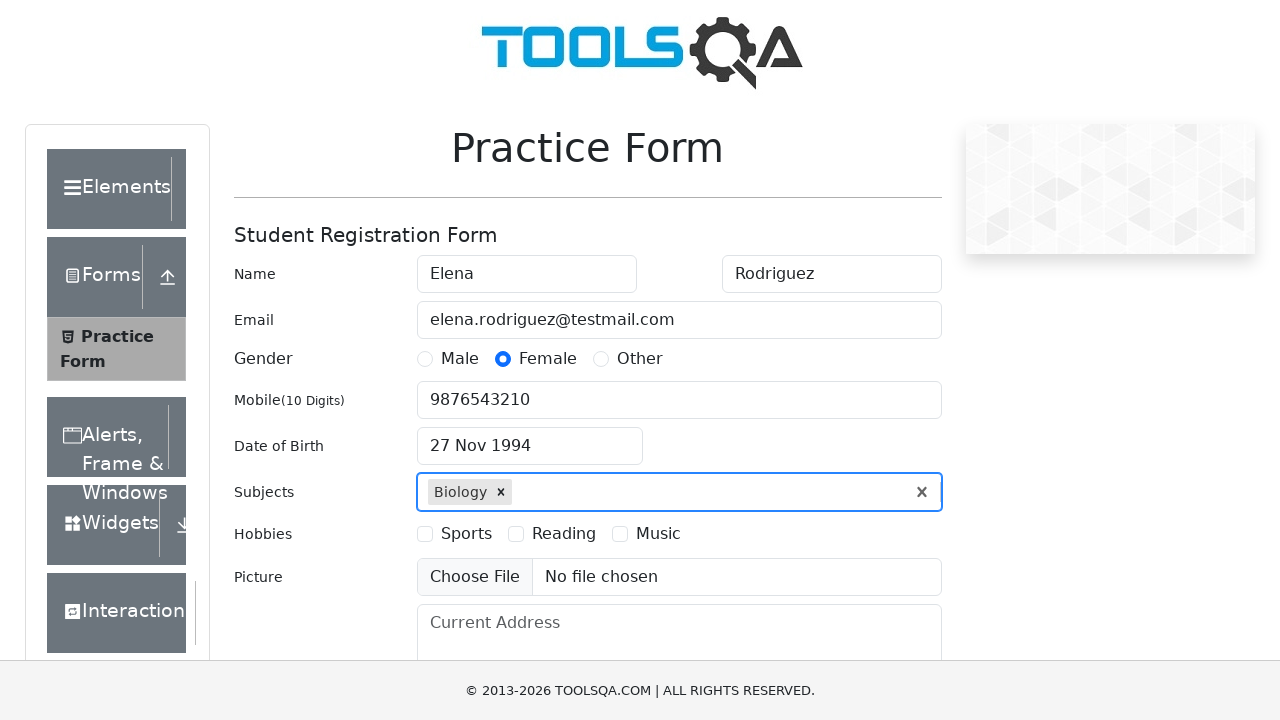

Selected Music hobby checkbox at (658, 534) on label[for='hobbies-checkbox-3']
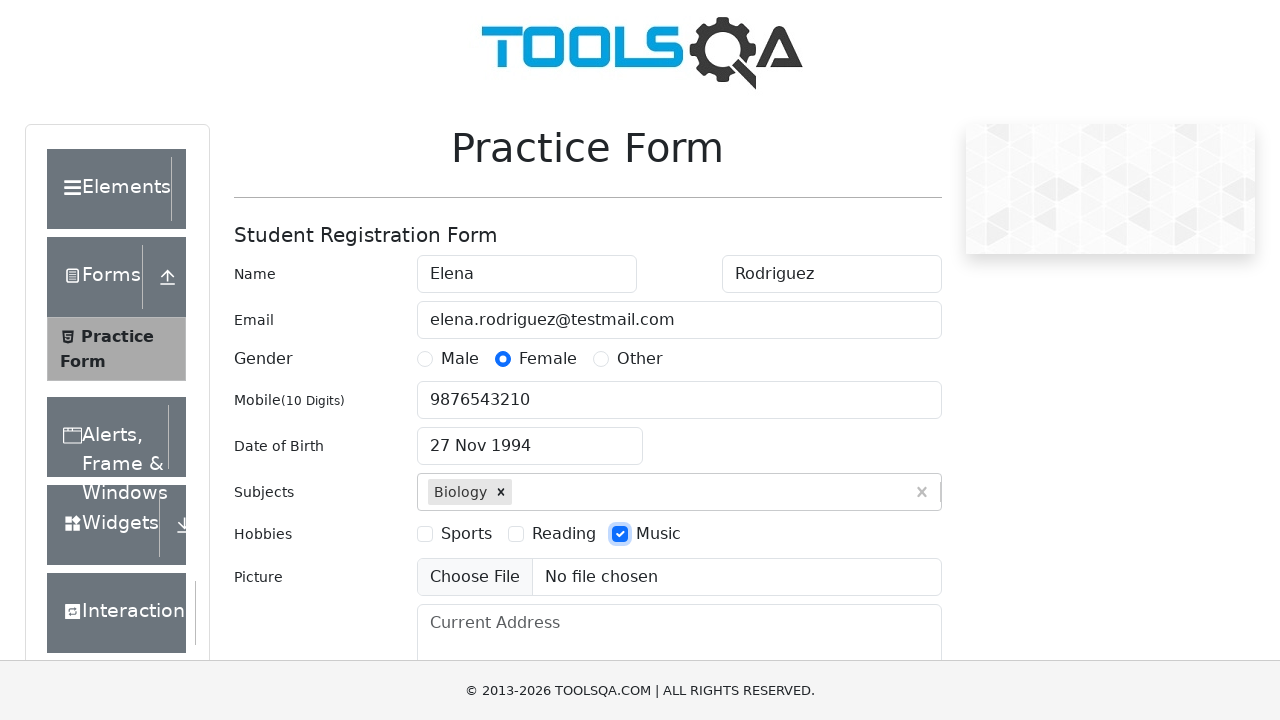

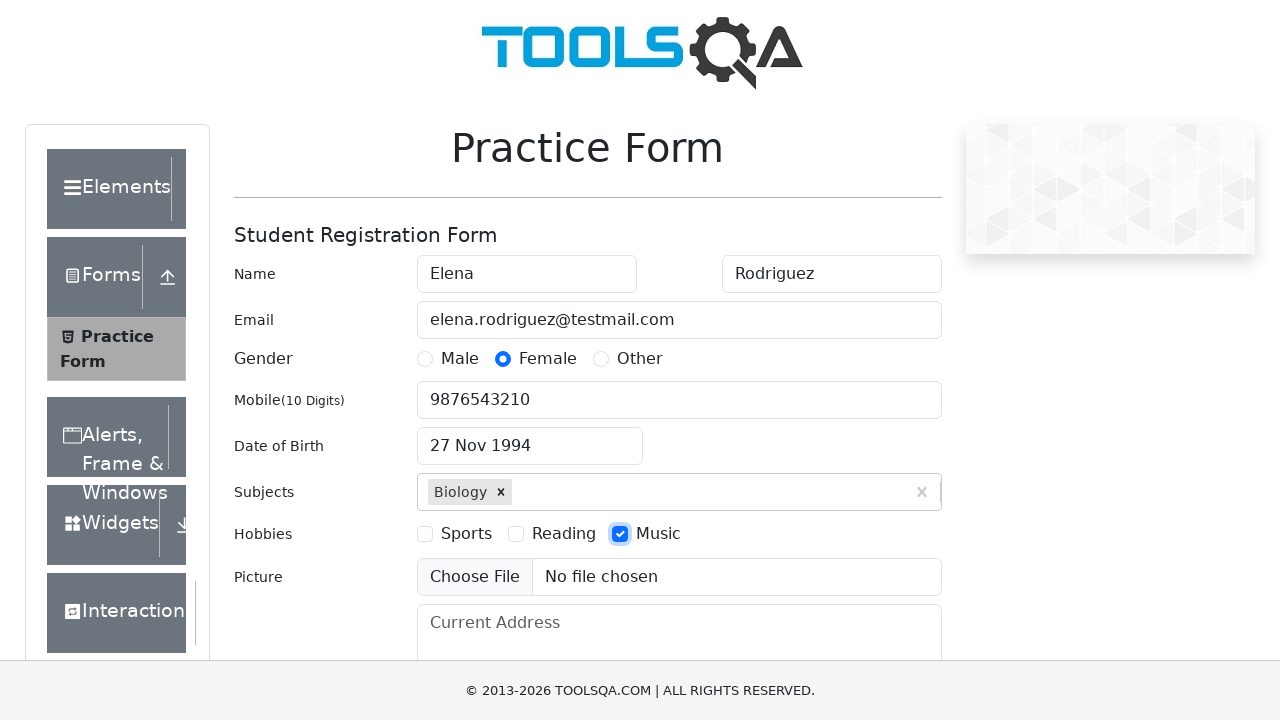